Tests window handling functionality by clicking a link that opens a new window, switching between the parent and child windows, and verifying content in each window

Starting URL: https://the-internet.herokuapp.com

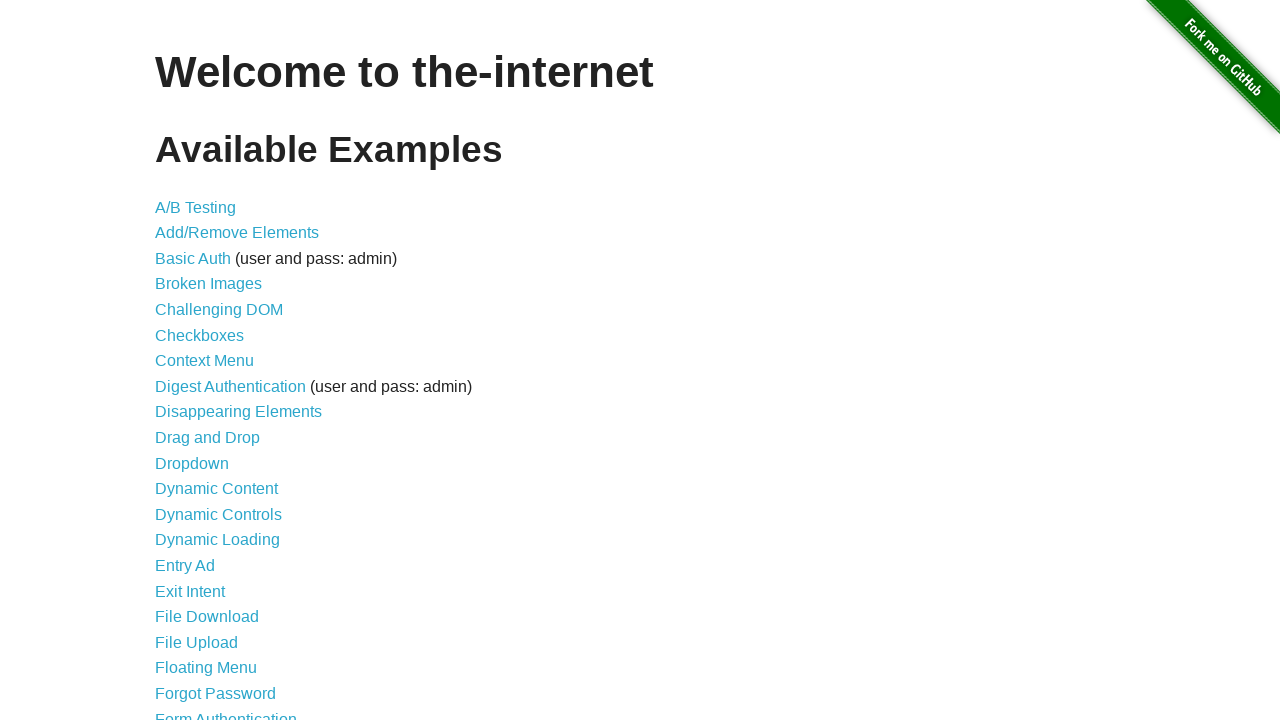

Clicked on the Windows link at (218, 369) on a[href='/windows']
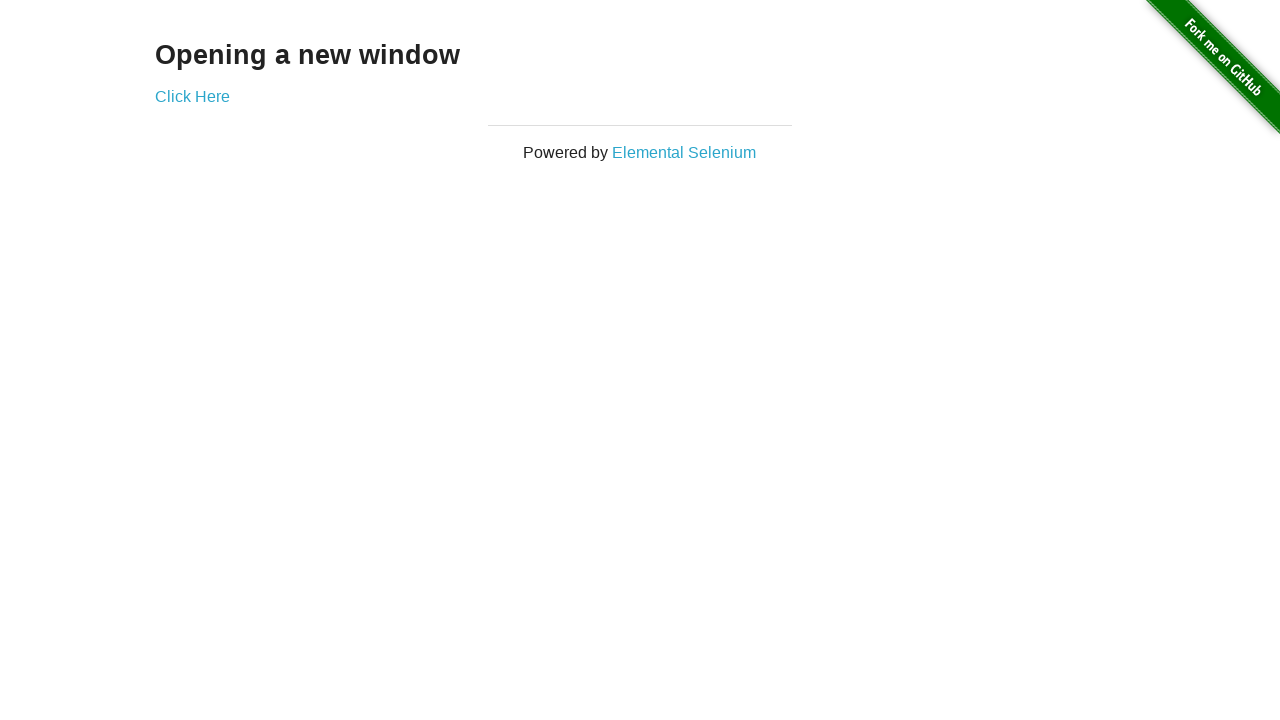

Clicked on 'Click Here' link to open a new window at (192, 96) on a[href='/windows/new']
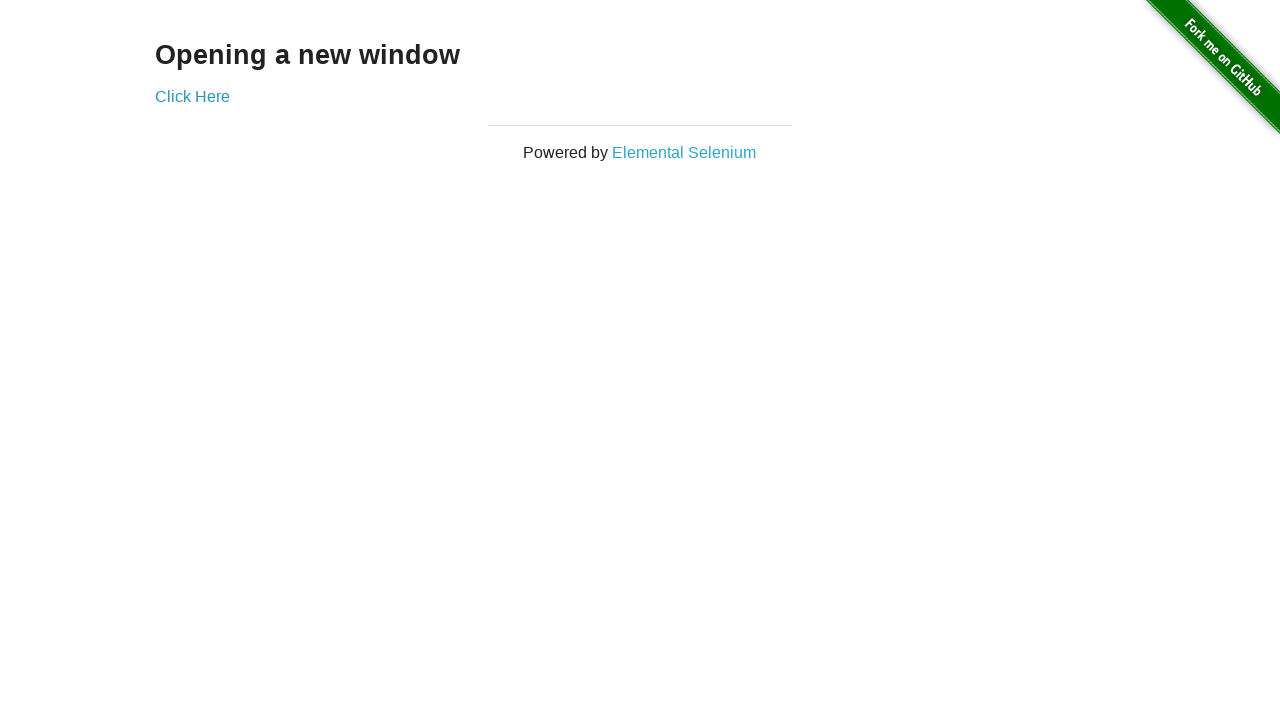

Captured the new child window/page
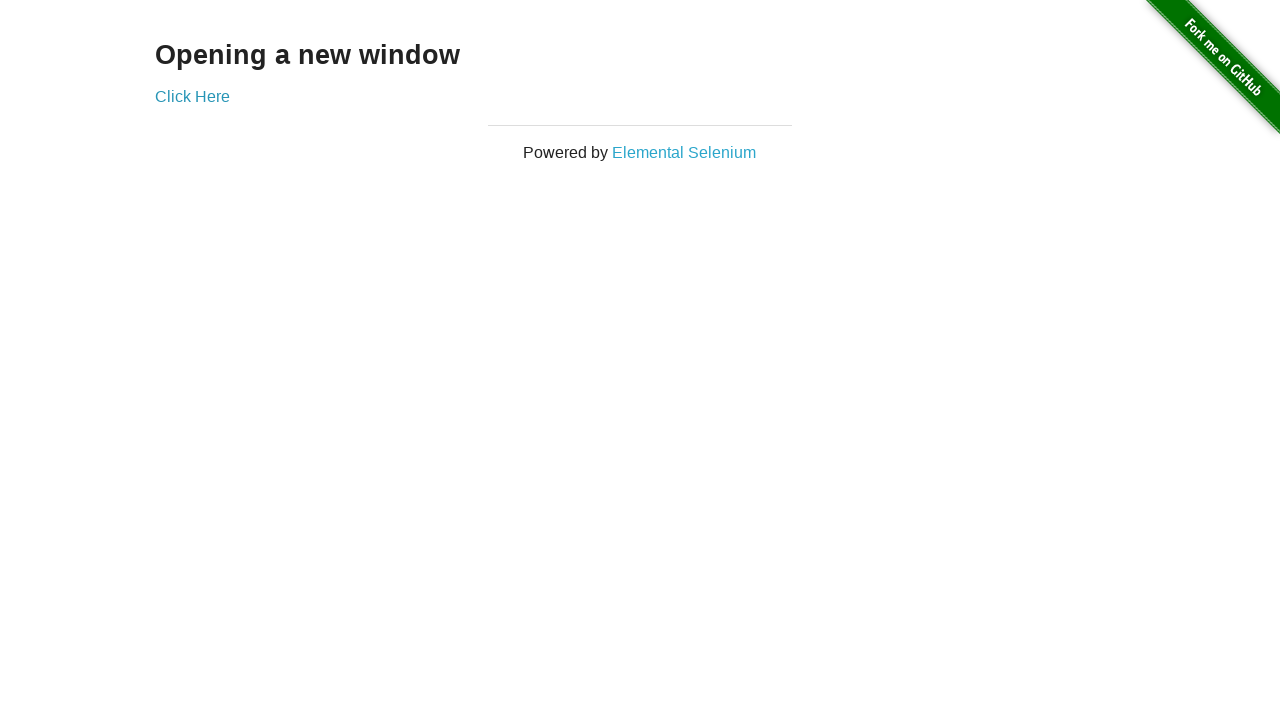

Child window loaded and example element found
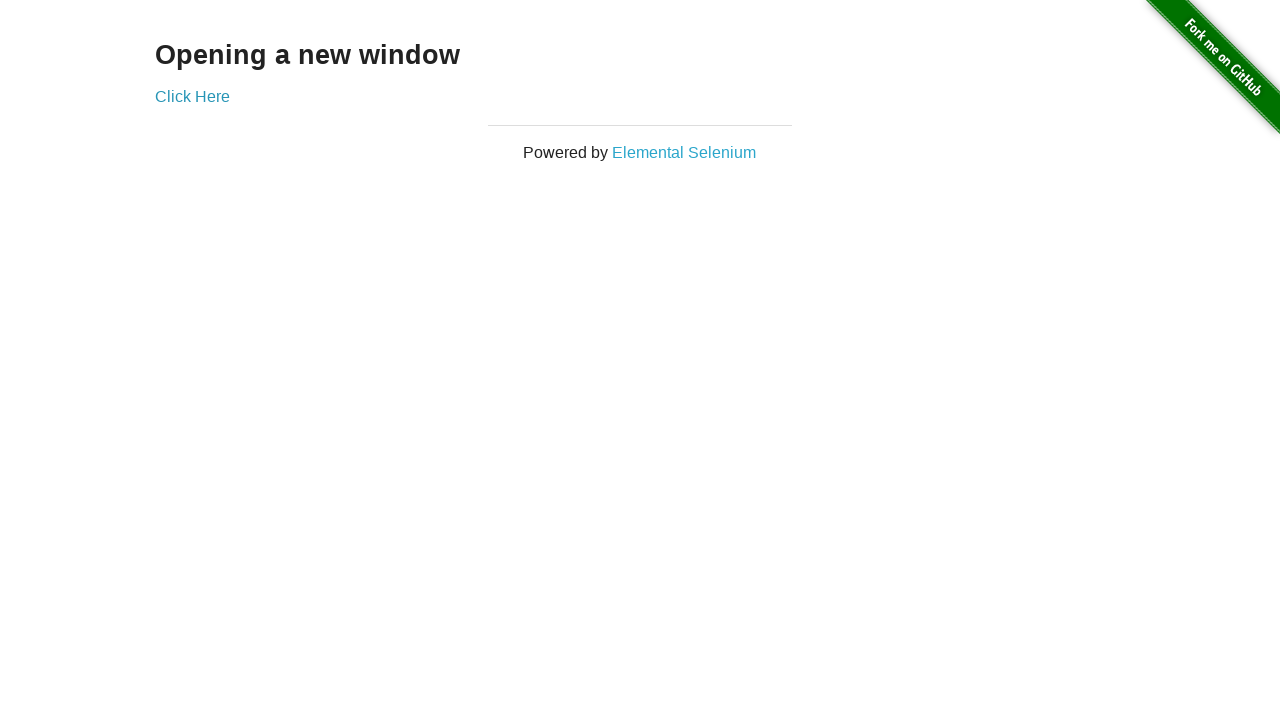

Switched back to parent window
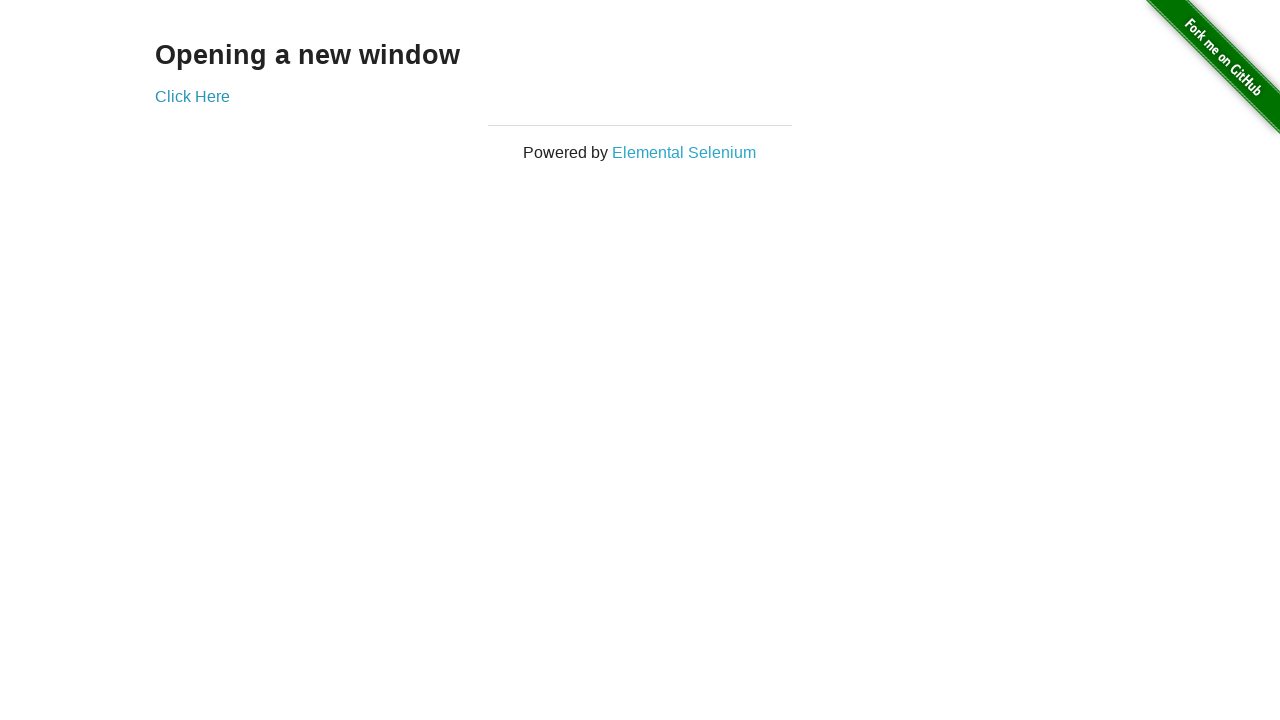

Parent window example heading element found and verified
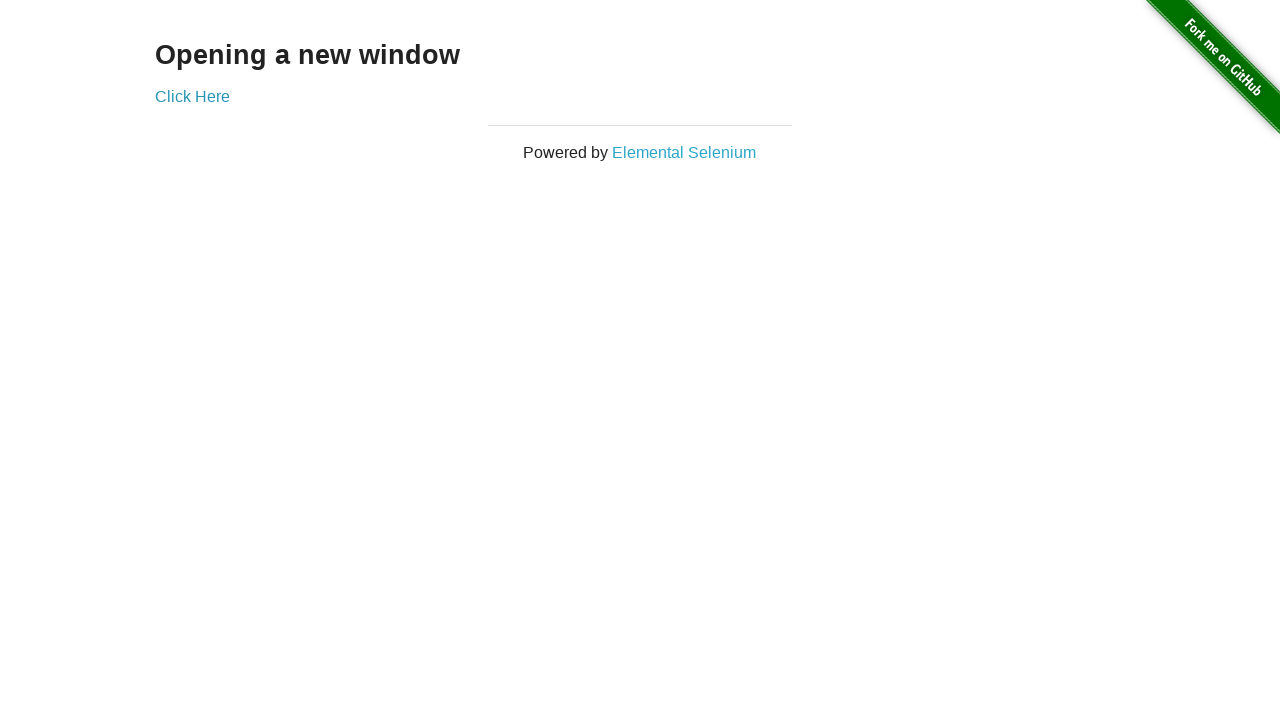

Closed the child window
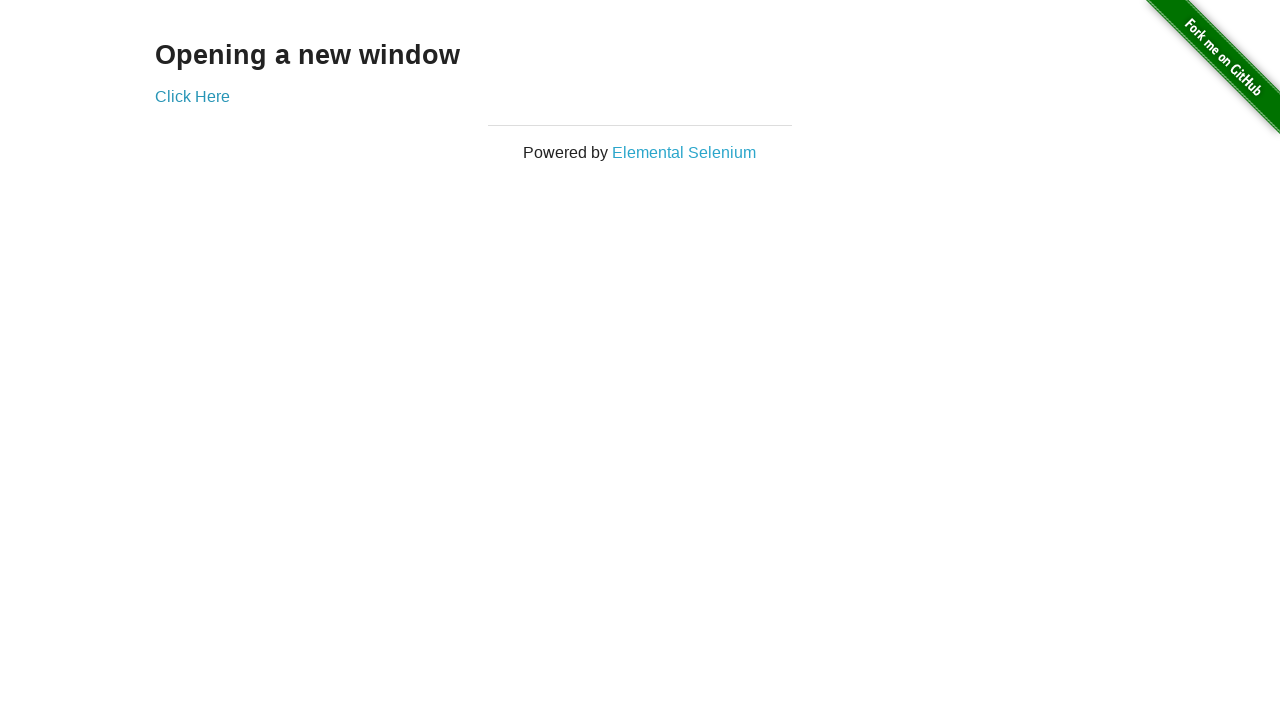

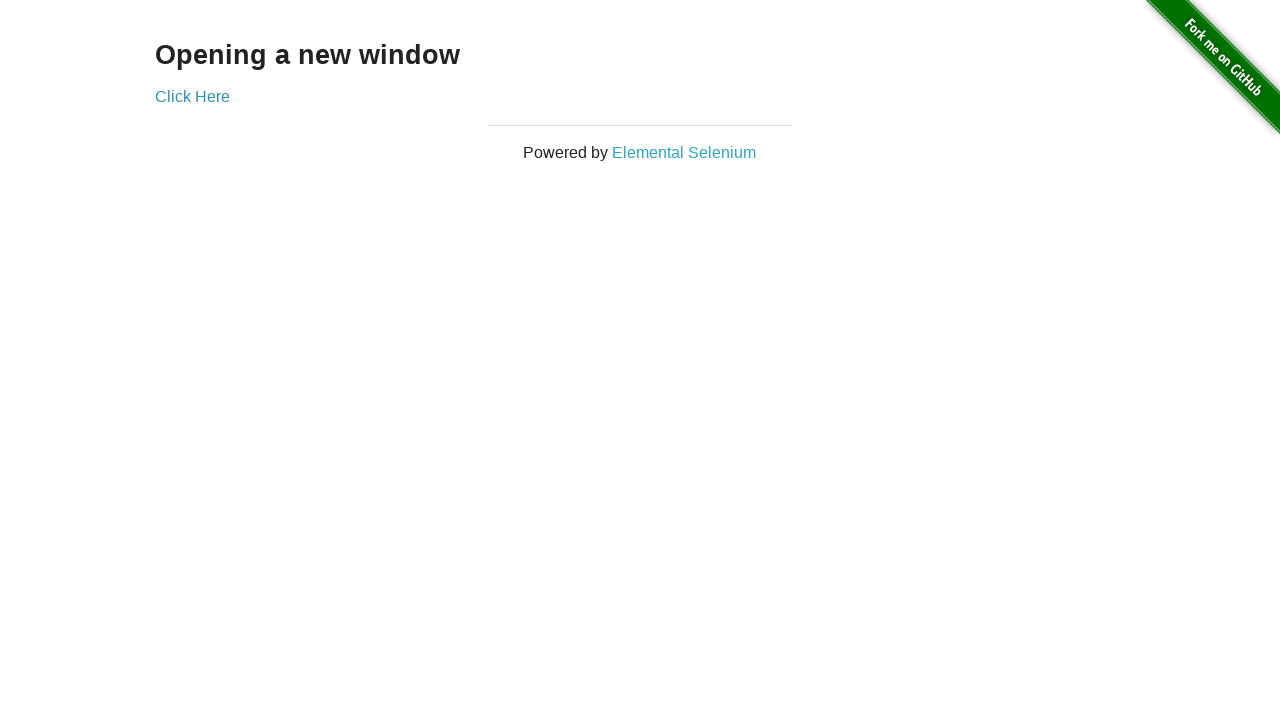